Tests an e-commerce checkout flow by searching for products, adding them to cart, and applying a promo code

Starting URL: https://rahulshettyacademy.com/seleniumPractise/

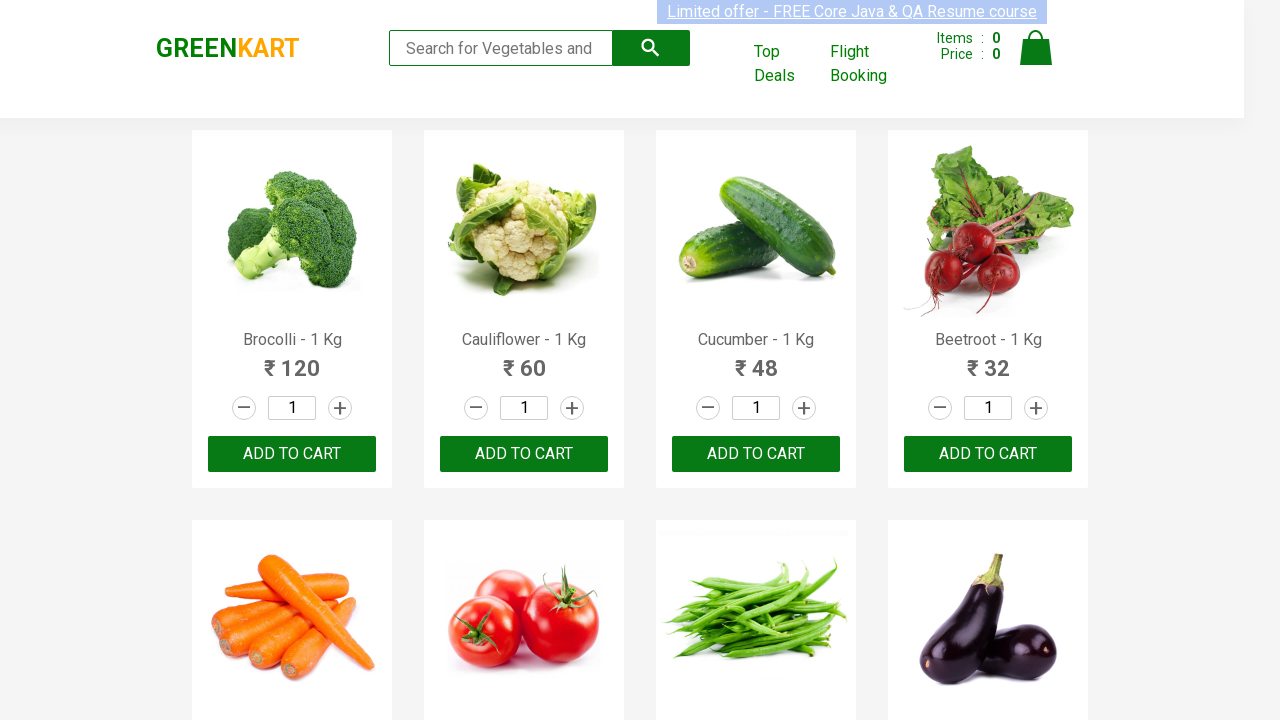

Filled search field with 'ber' to find products on //input[@class='search-keyword']
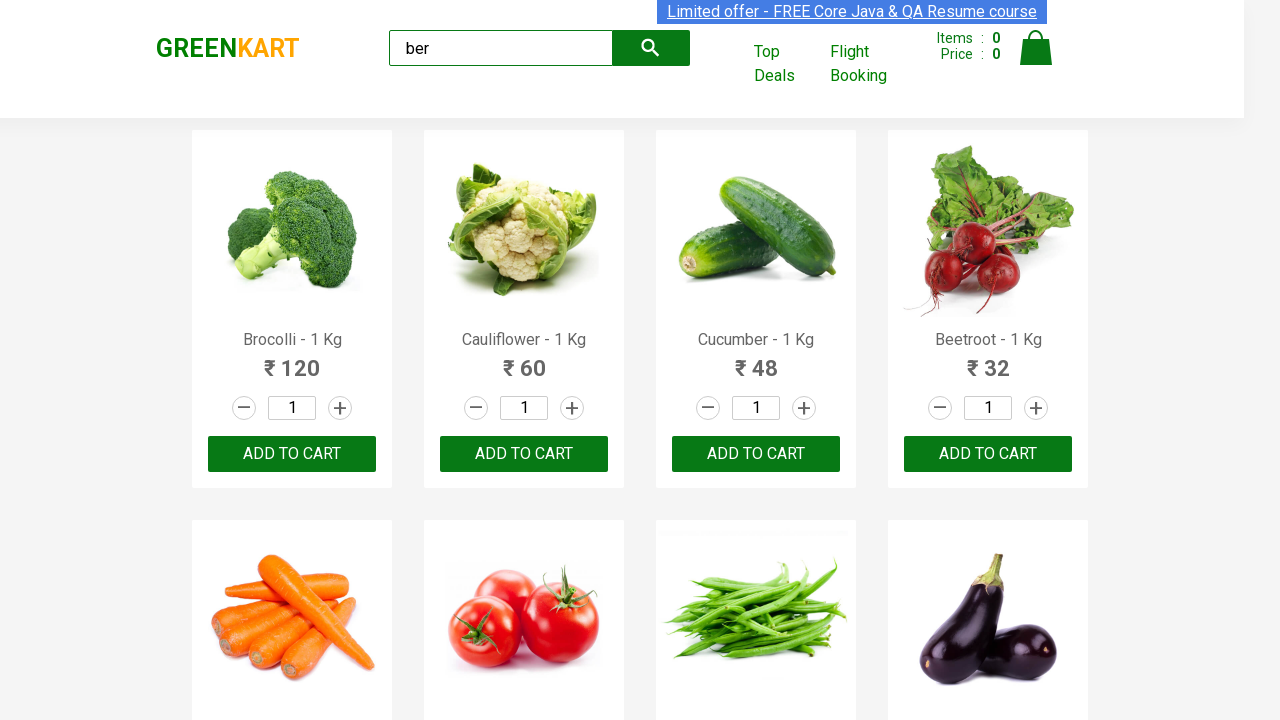

Waited 2 seconds for search results to load
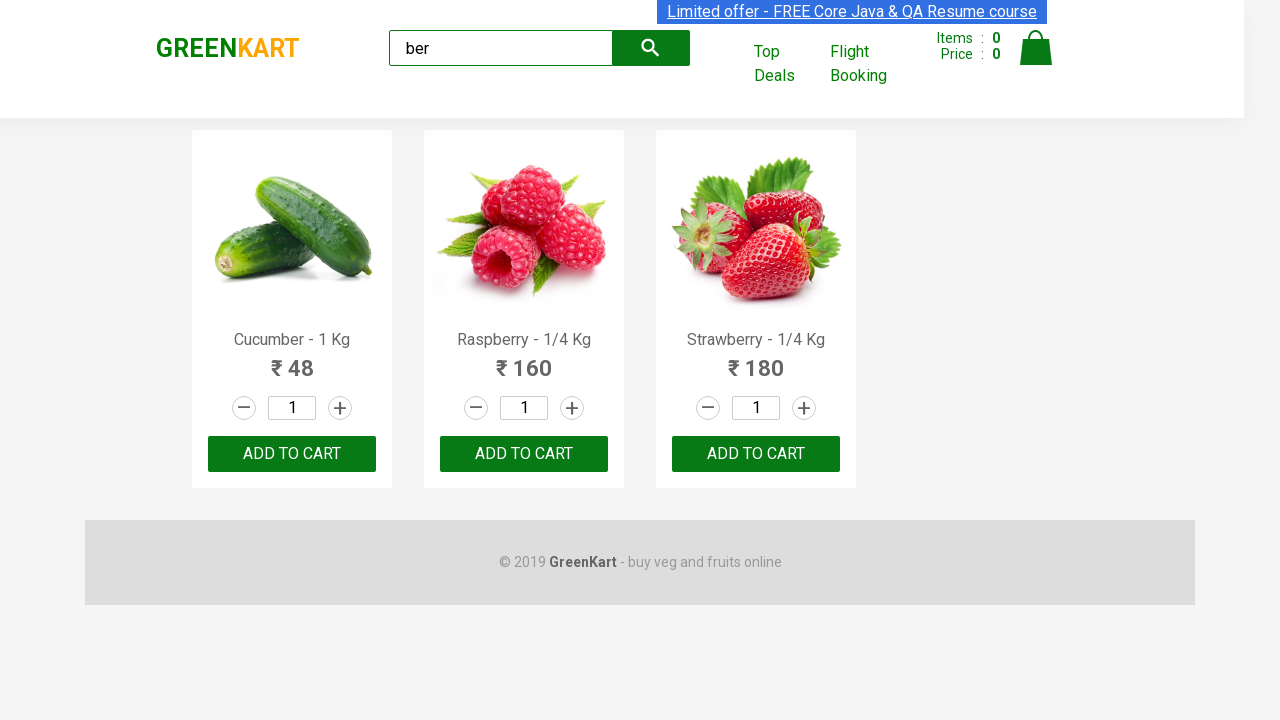

Located 3 product add-to-cart buttons
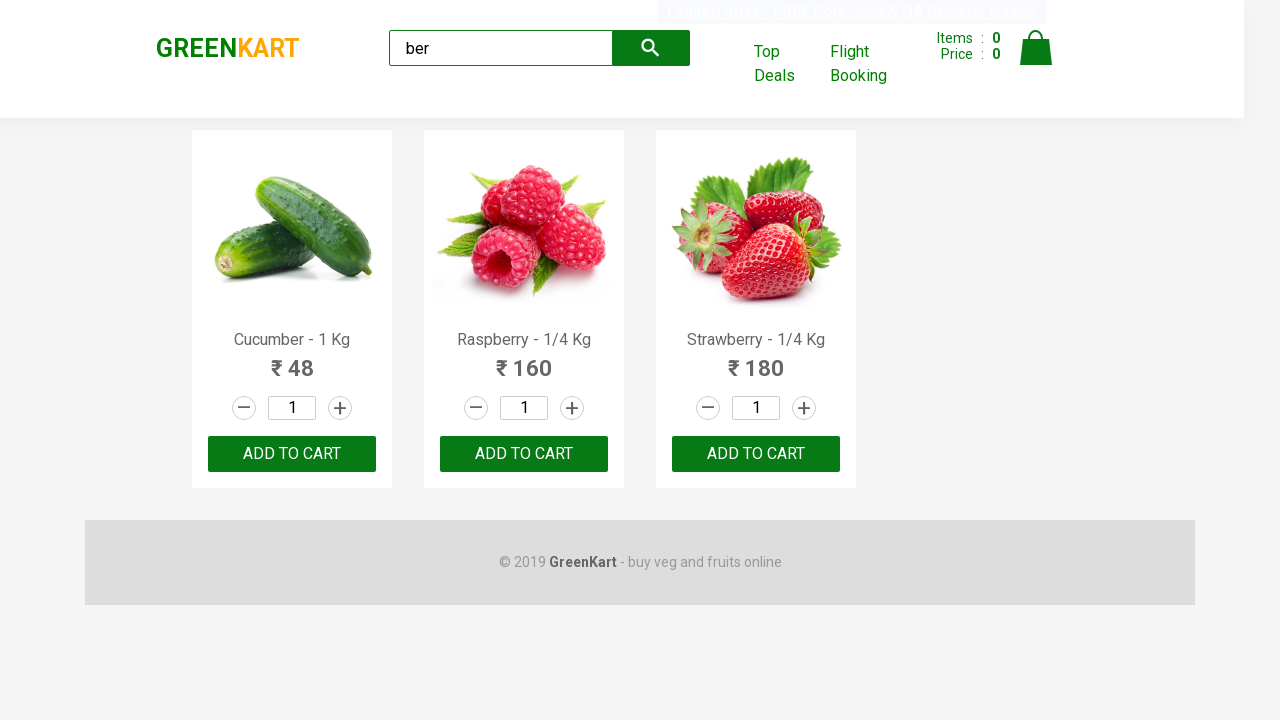

Clicked add-to-cart button for a product at (292, 454) on div[class='product-action'] button >> nth=0
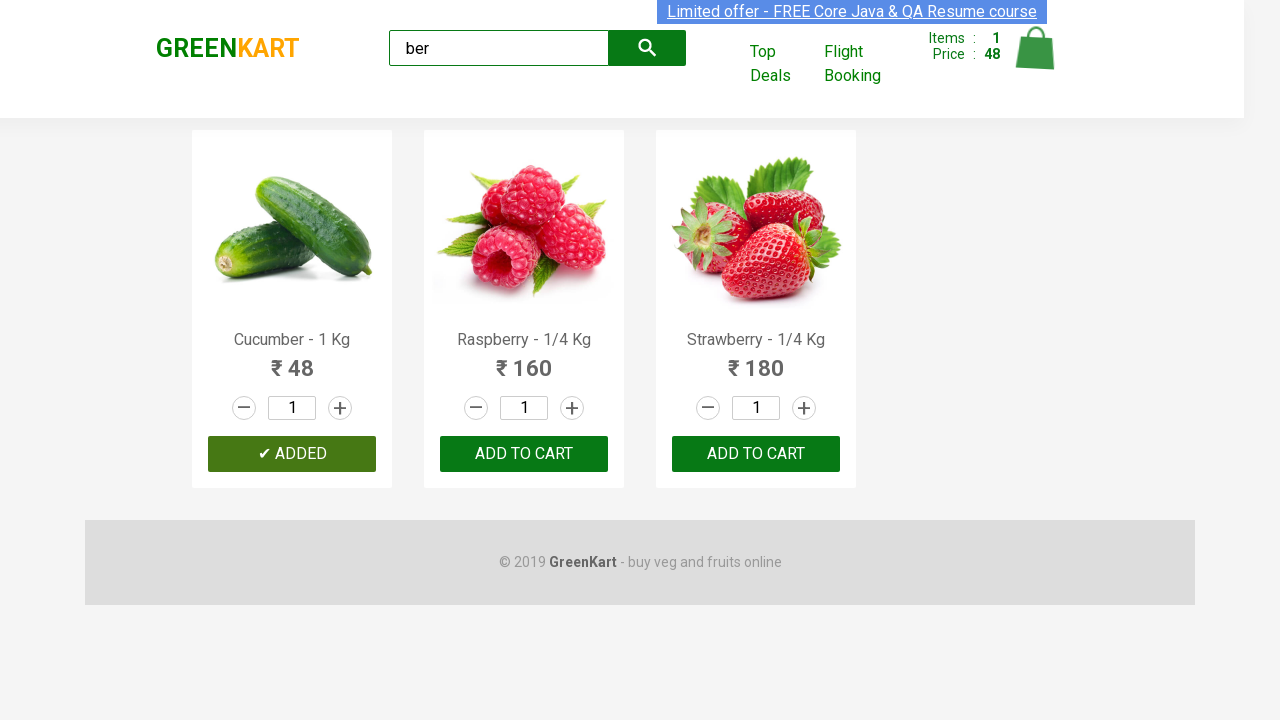

Clicked add-to-cart button for a product at (524, 454) on div[class='product-action'] button >> nth=1
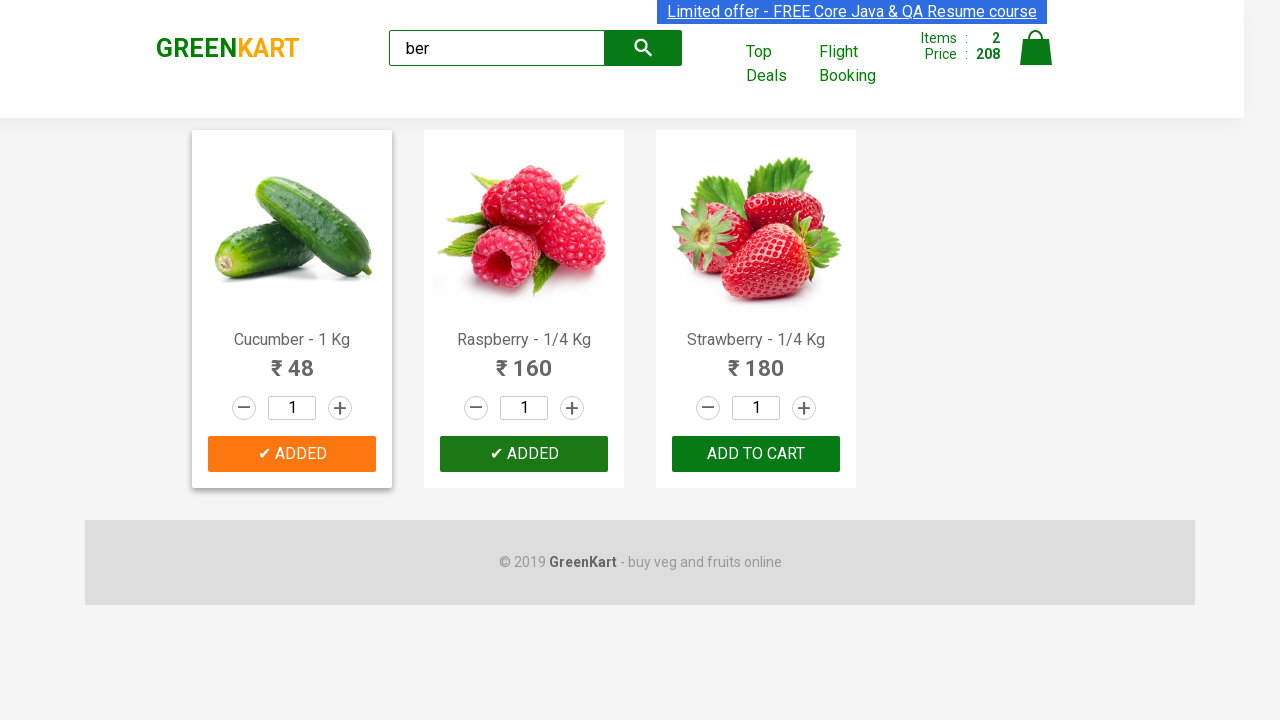

Clicked add-to-cart button for a product at (756, 454) on div[class='product-action'] button >> nth=2
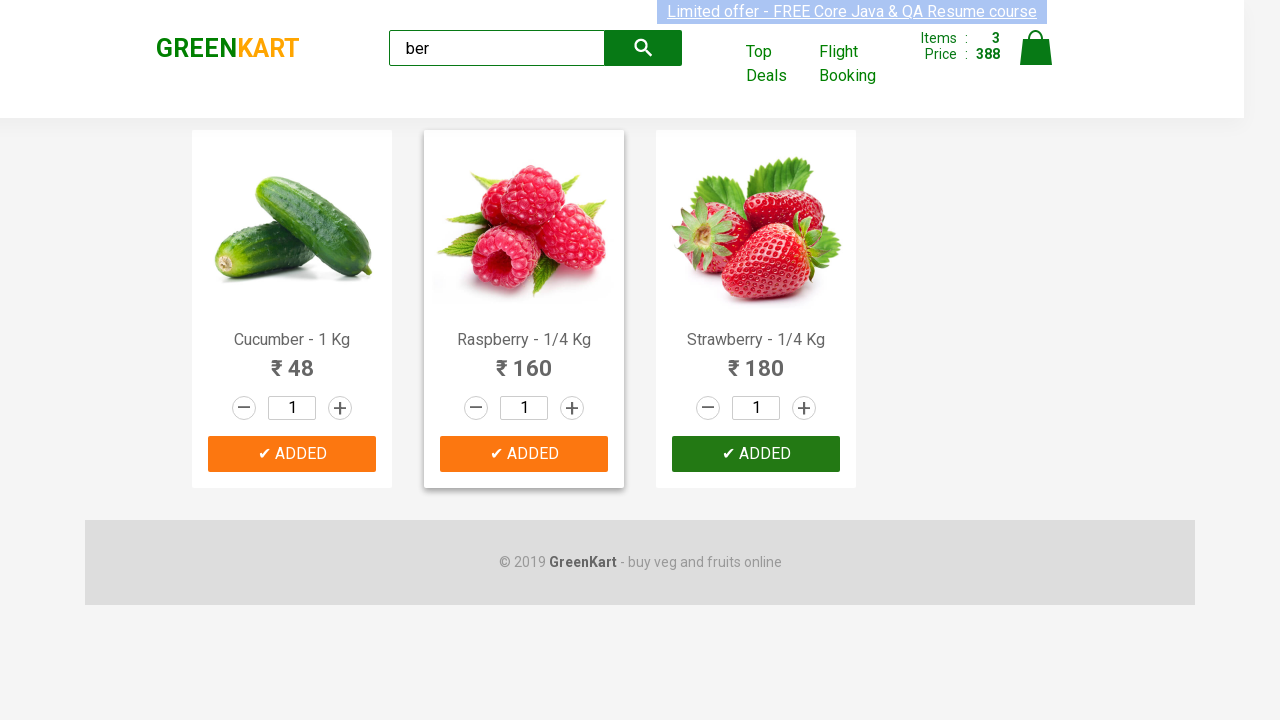

Clicked cart icon to open shopping cart at (1036, 48) on xpath=//a[@class='cart-icon']/img
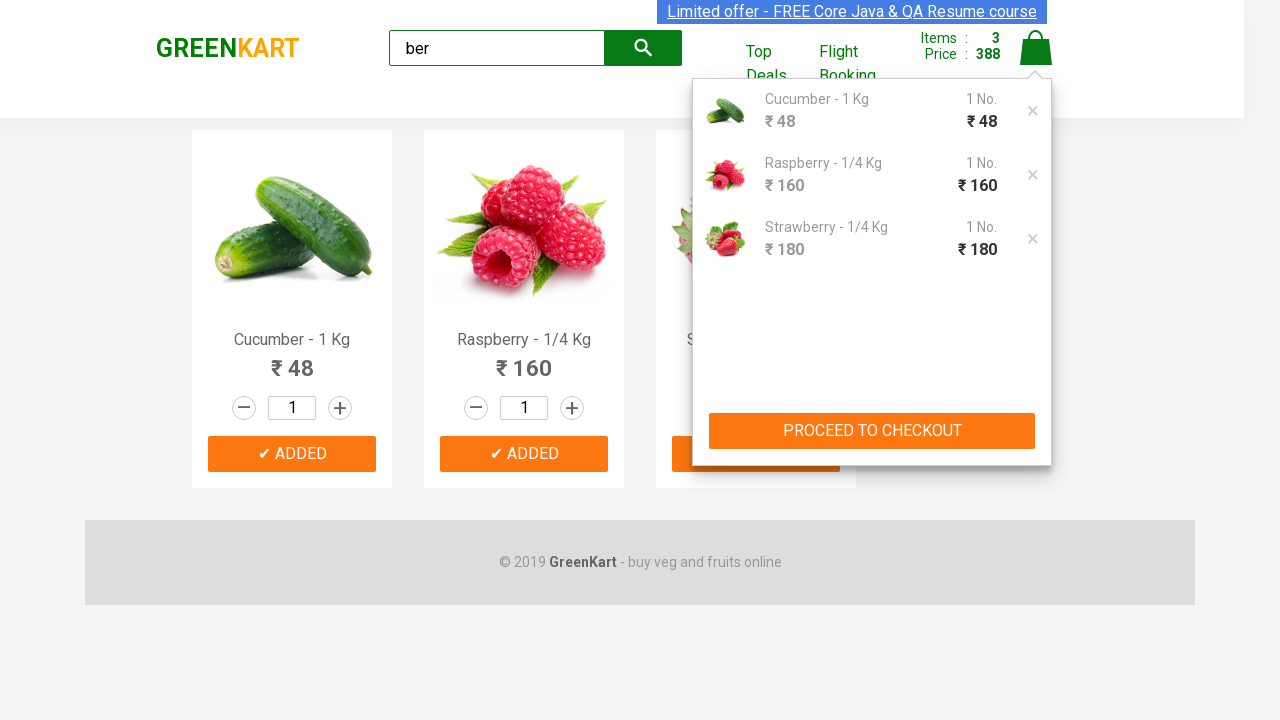

Clicked PROCEED TO CHECKOUT button at (872, 431) on xpath=//button[text()='PROCEED TO CHECKOUT']
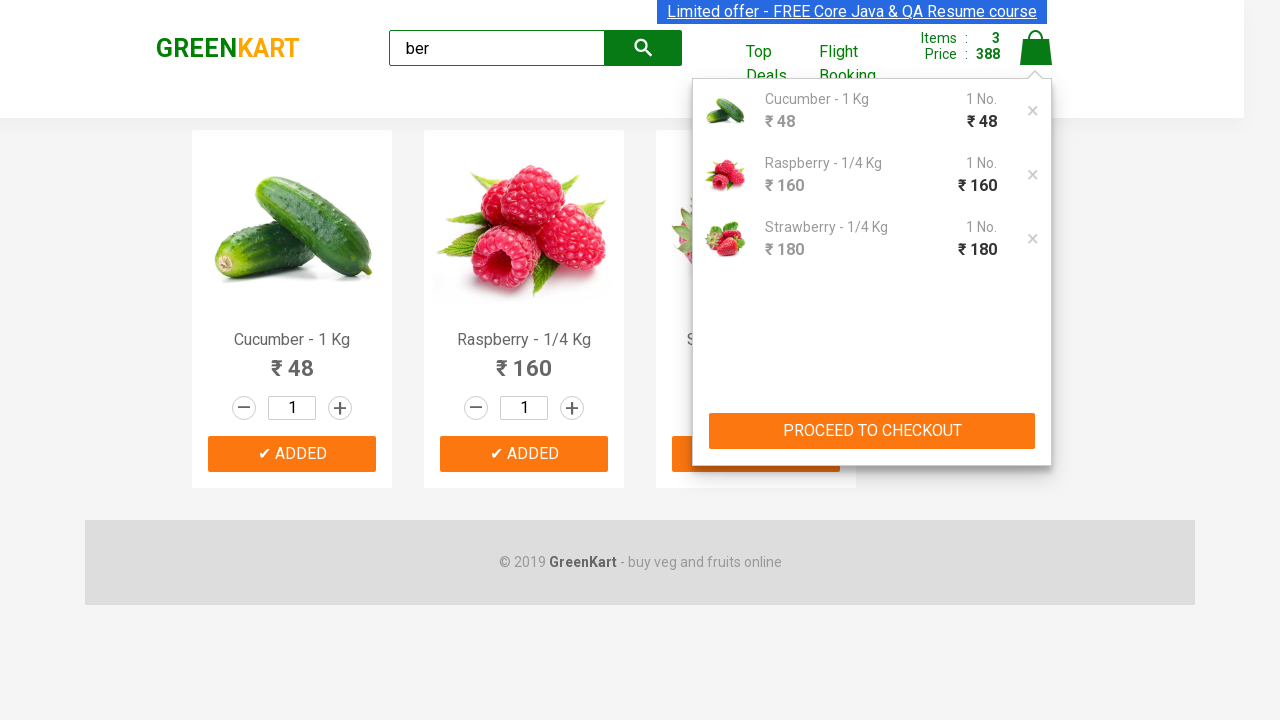

Promo code input field loaded
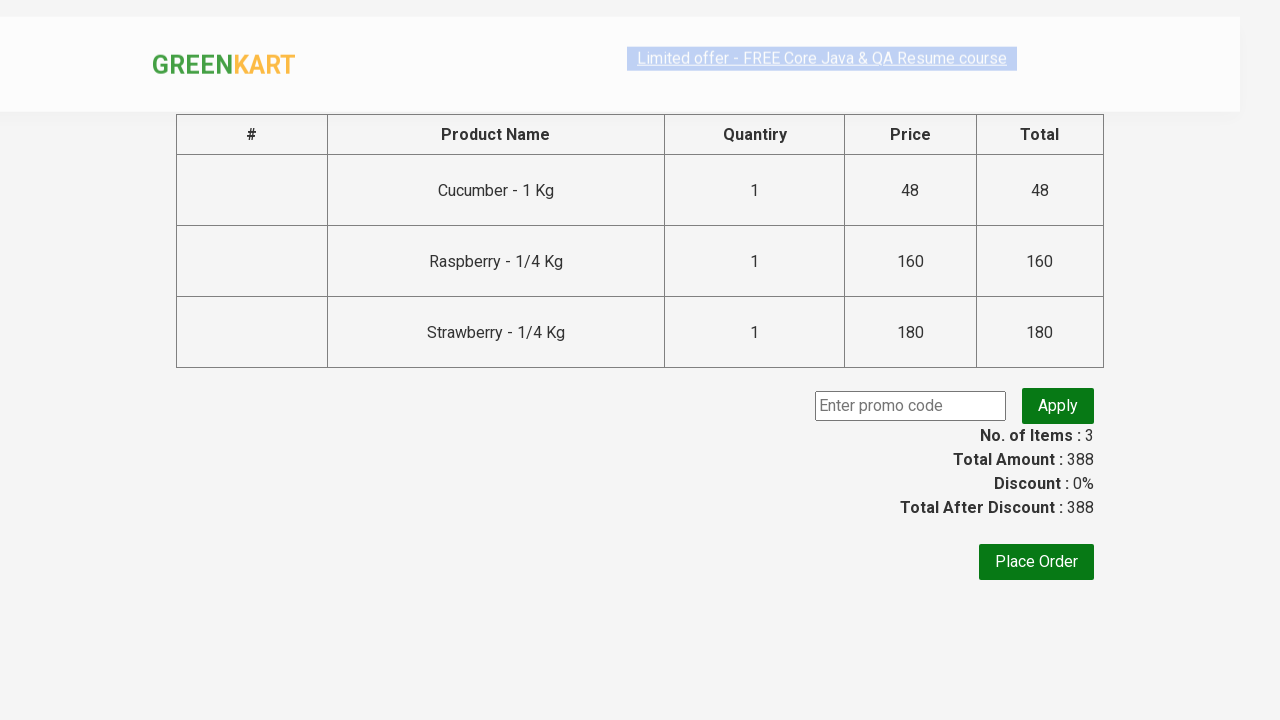

Filled promo code field with 'rahulshettyacademy' on //input[@class='promoCode']
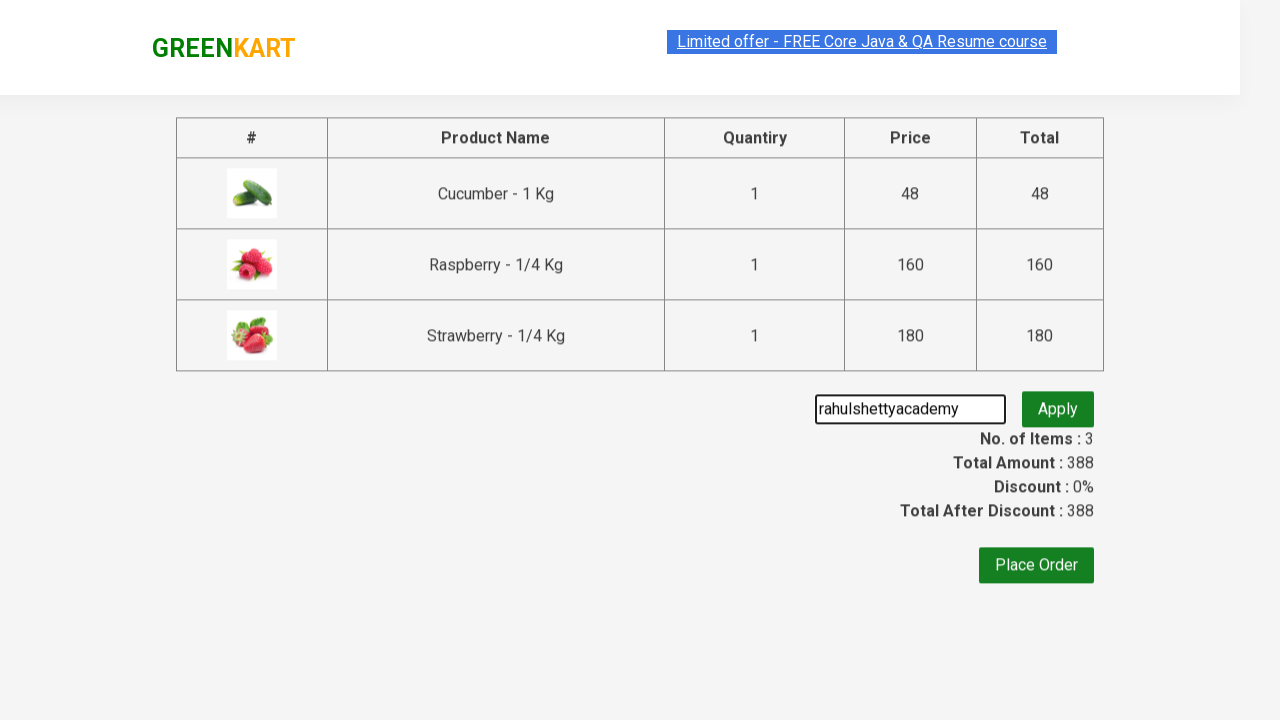

Clicked Apply button to apply promo code at (1058, 406) on xpath=//button[@class='promoBtn']
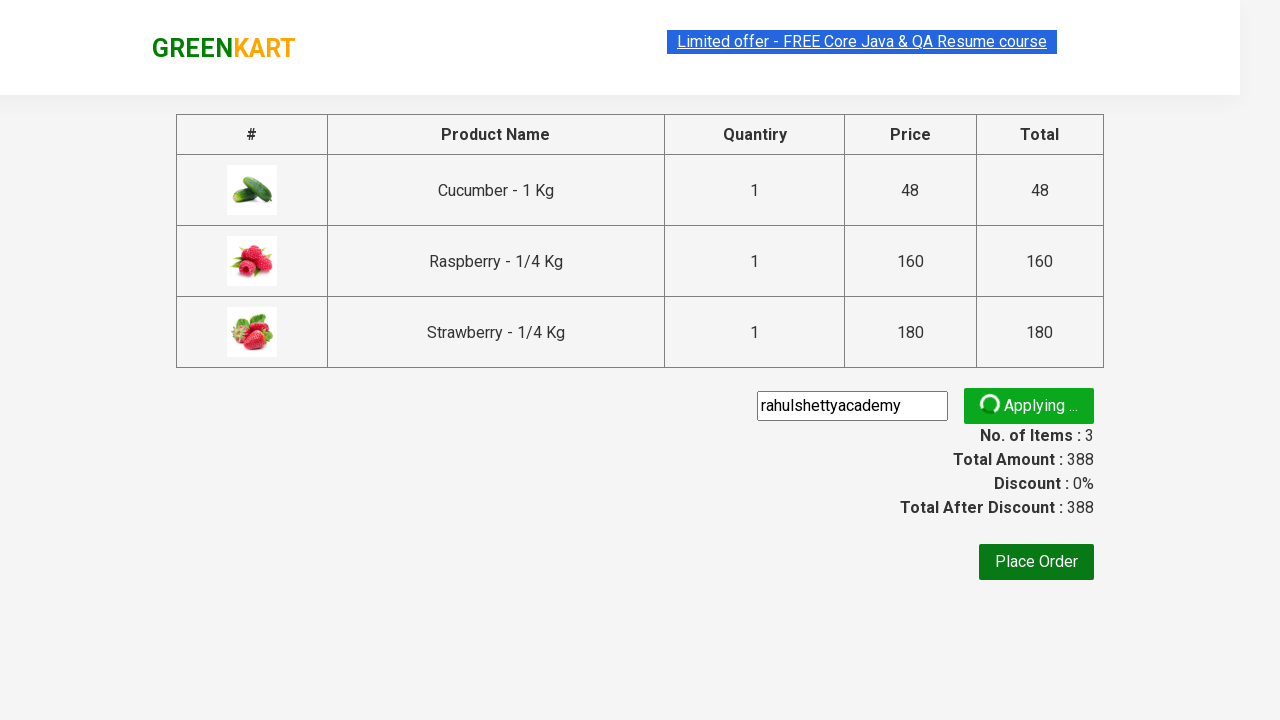

Promo code confirmation message appeared
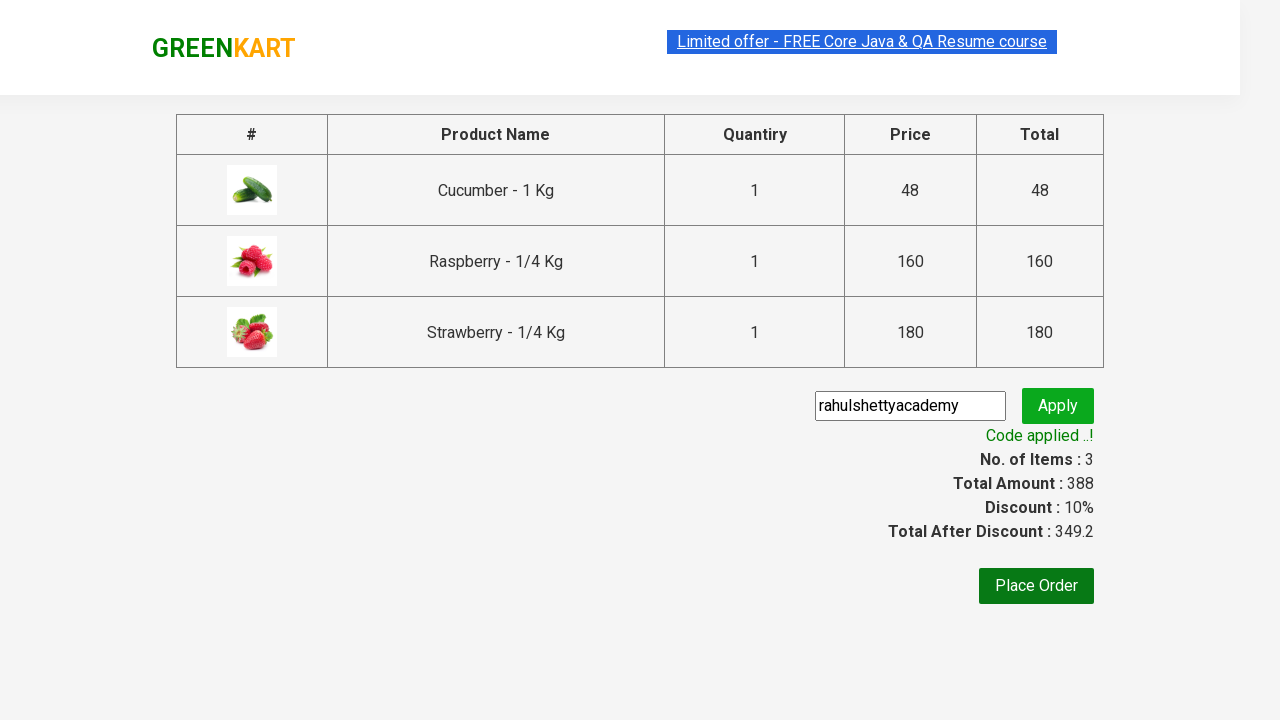

Retrieved promo message: 'Code applied ..!'
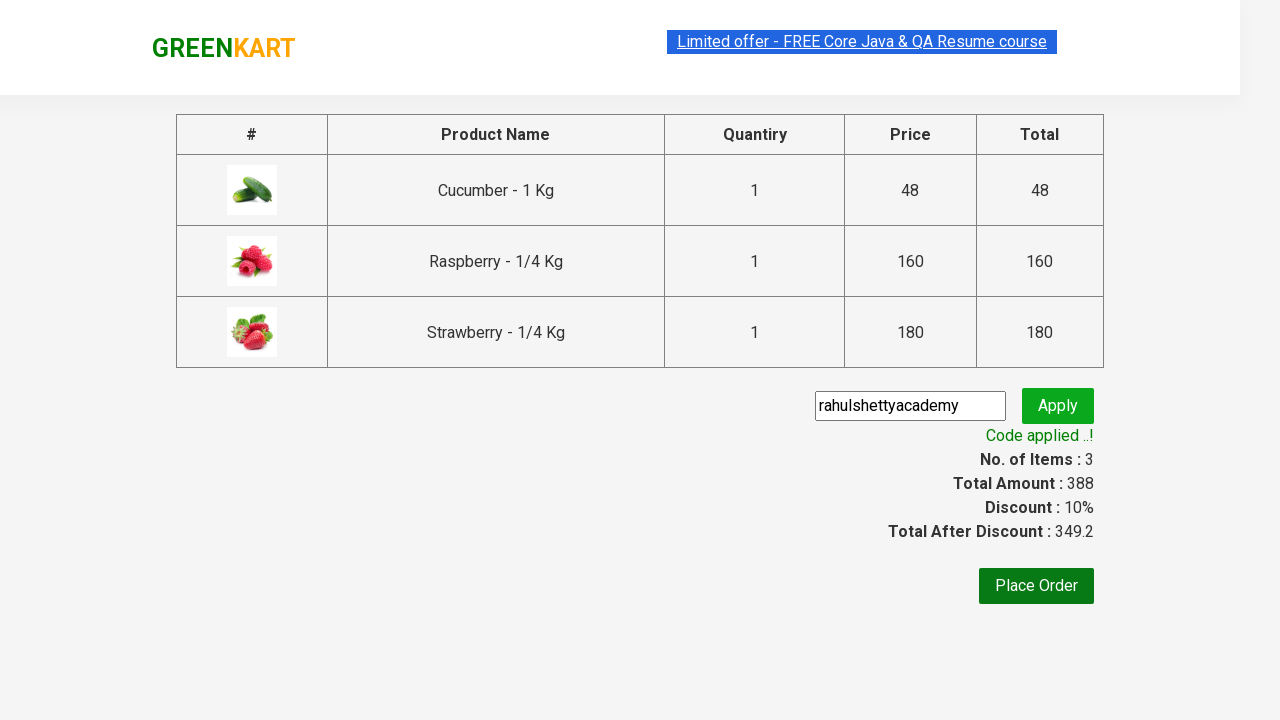

Verified promo code was successfully applied
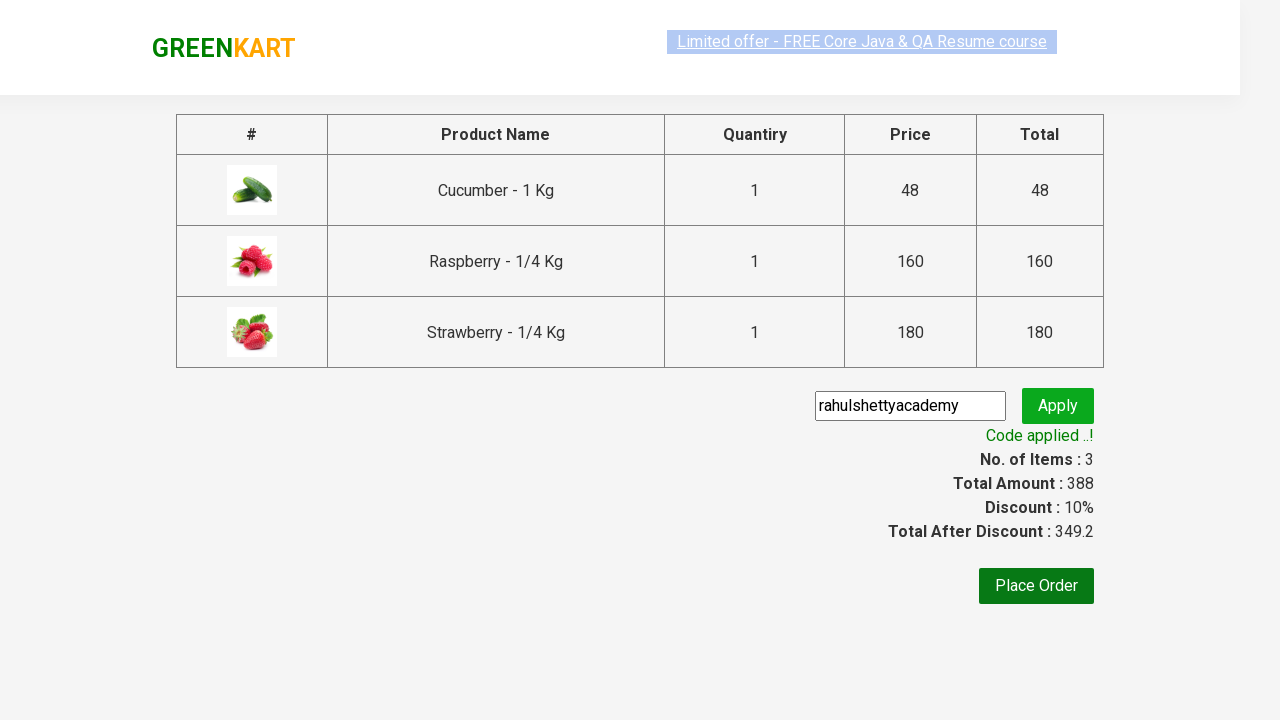

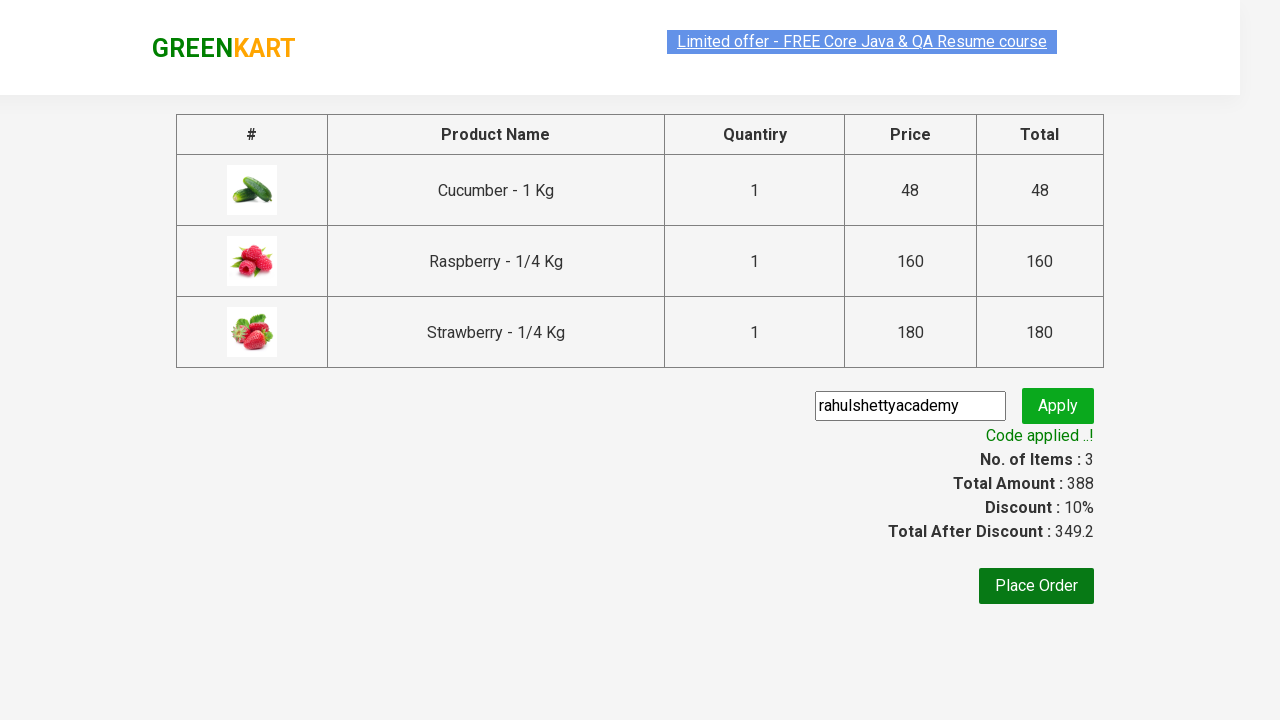